Tests dropdown functionality by clicking a dropdown button and then clicking the Facebook link that appears after a delay

Starting URL: http://omayo.blogspot.com/

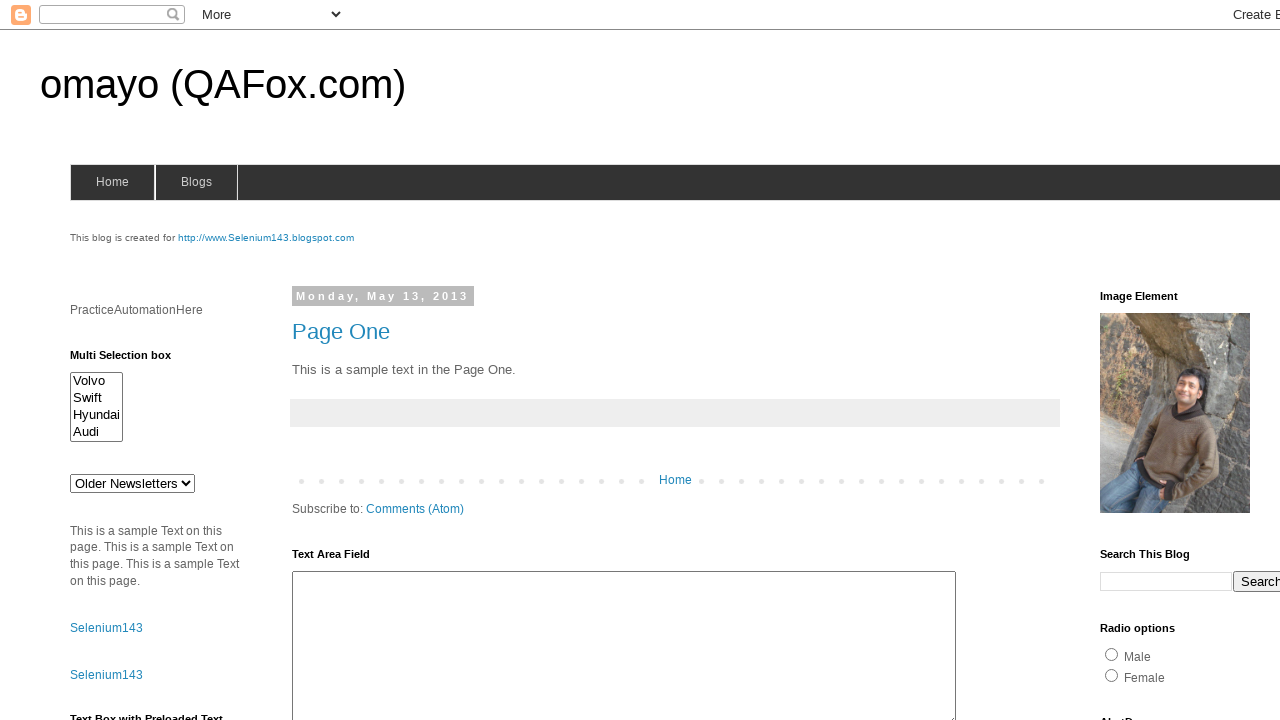

Clicked dropdown button to reveal menu at (1227, 360) on button.dropbtn
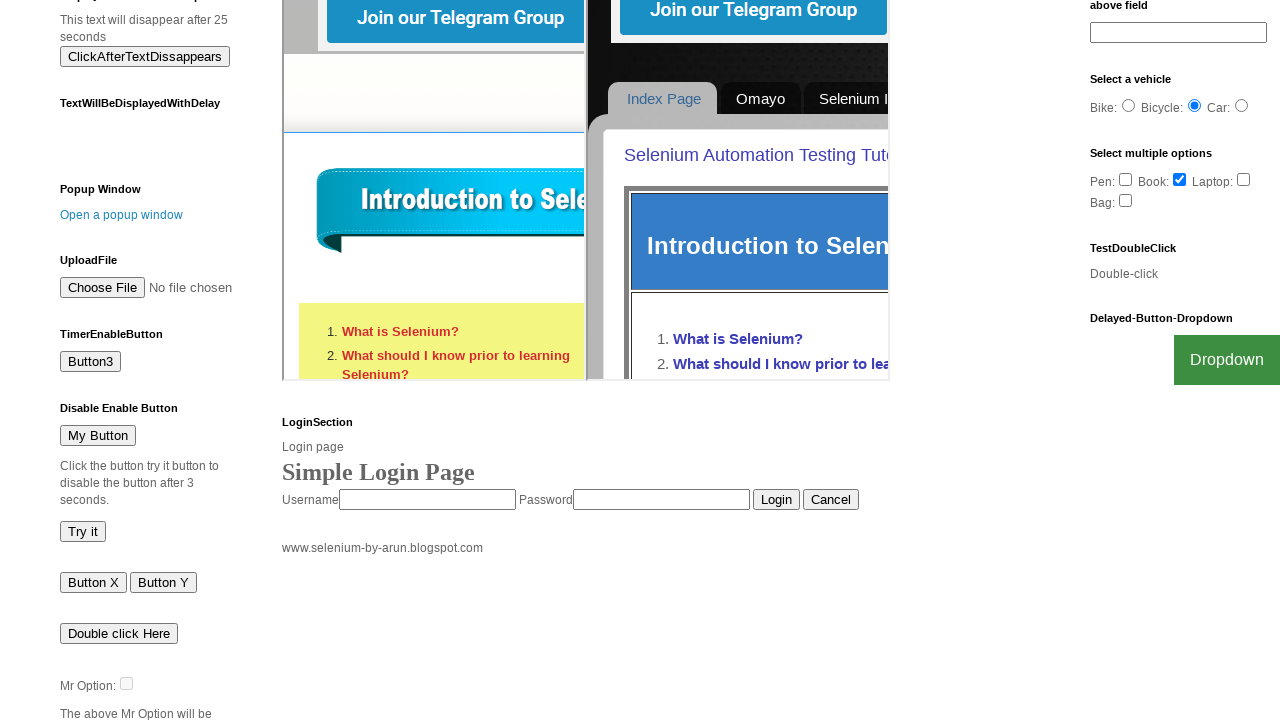

Clicked Facebook link from dropdown menu at (1200, 700) on a:text('Facebook')
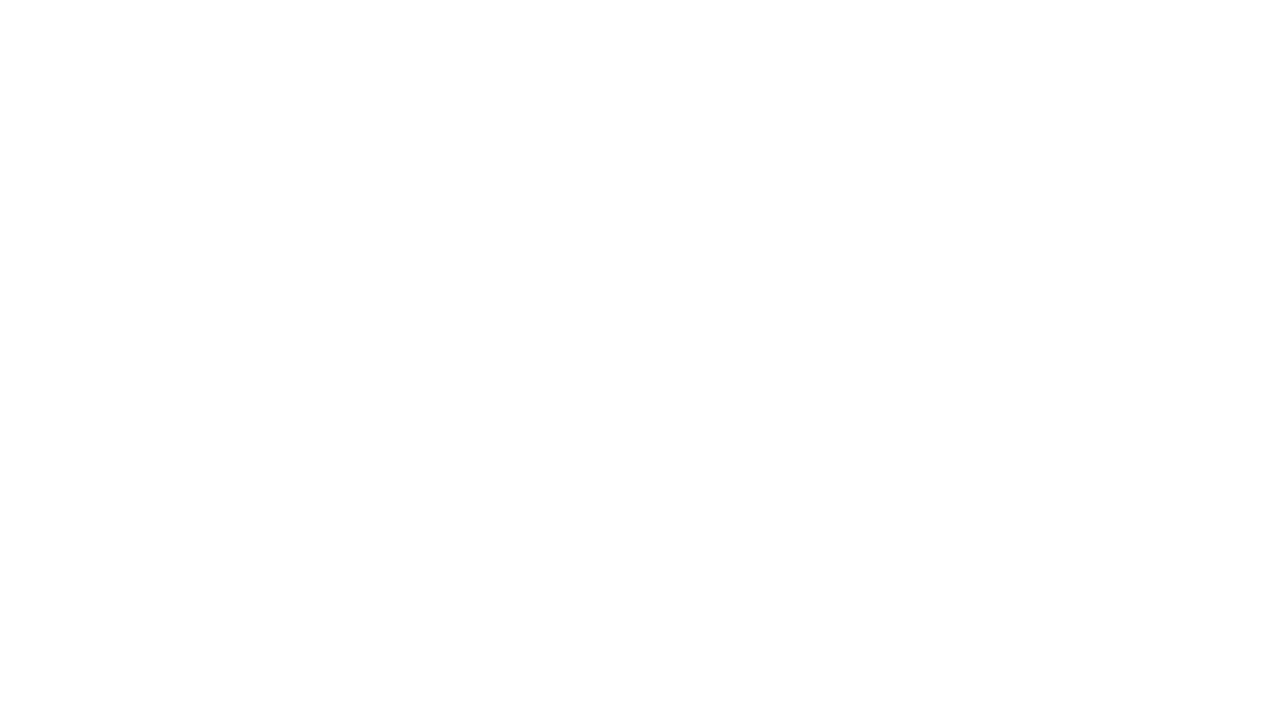

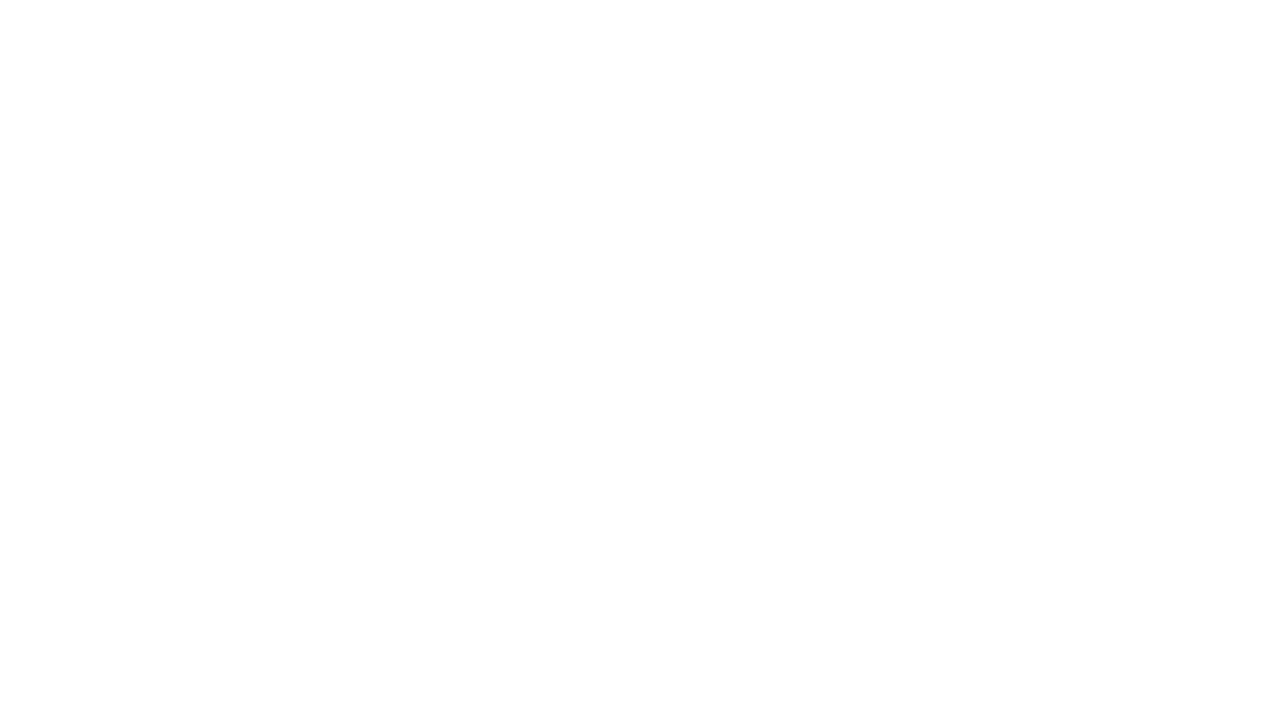